Tests the triangle calculator by entering side z (2) and angle C (1) to calculate triangle properties

Starting URL: https://www.calculator.net/

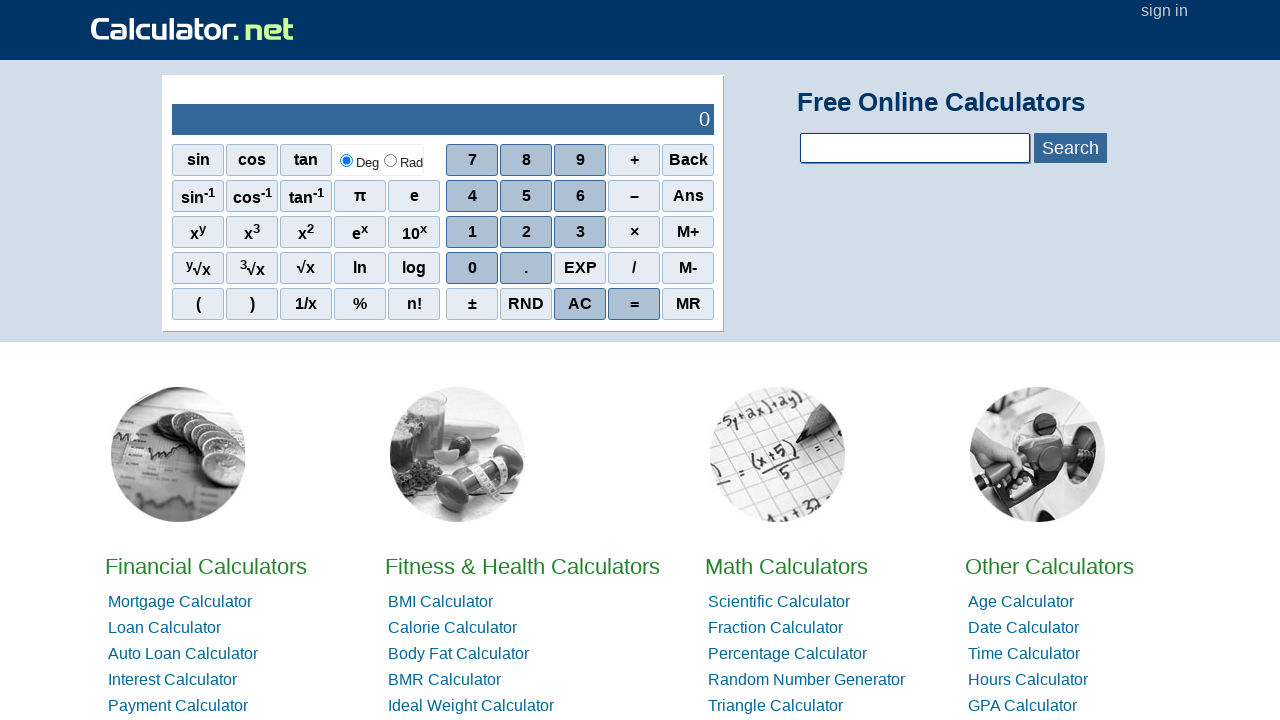

Clicked on Triangle Calculator link at (776, 706) on a:has-text('Triangle Calculator')
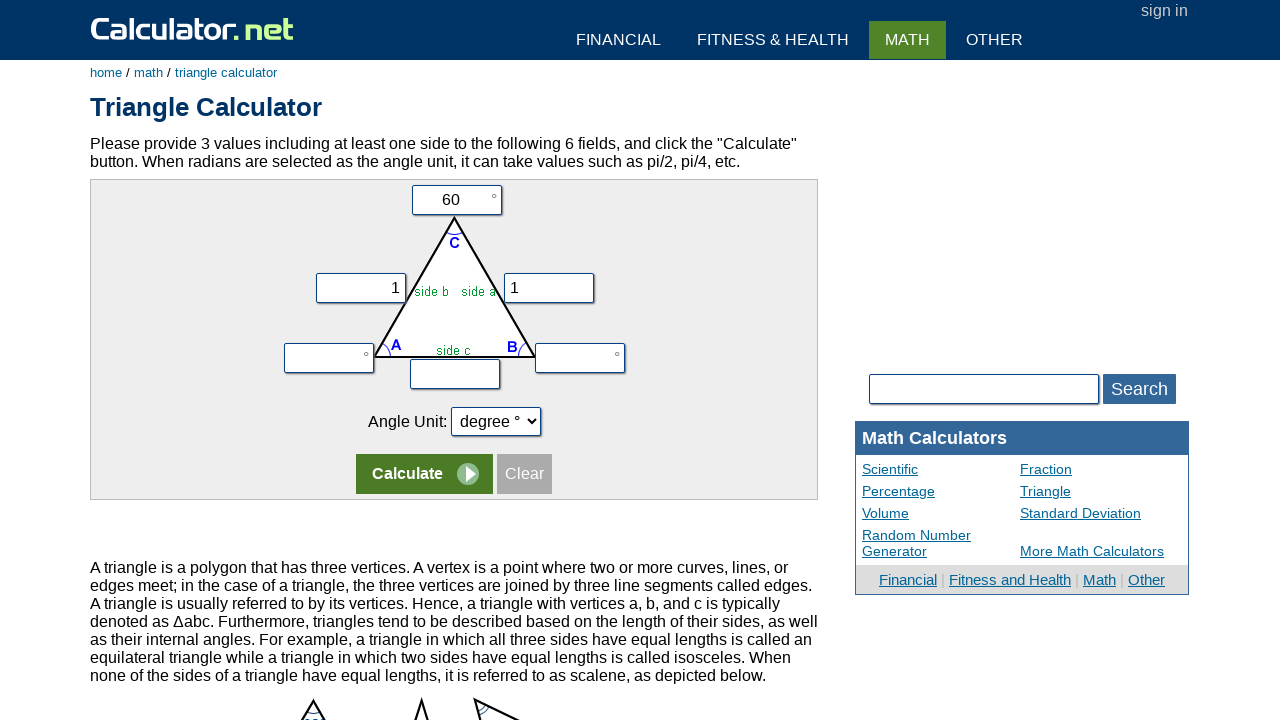

Clicked on side z input field at (455, 374) on input[name='vz']
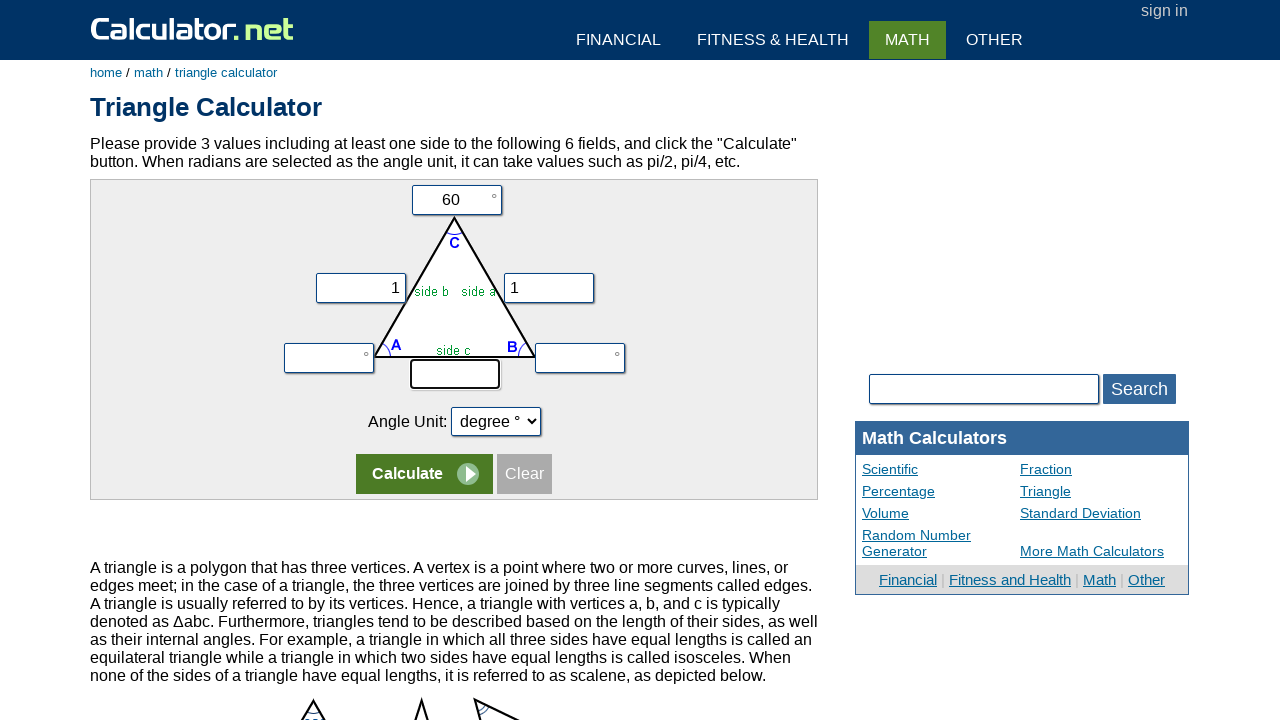

Filled side z field with value 2 on input[name='vz']
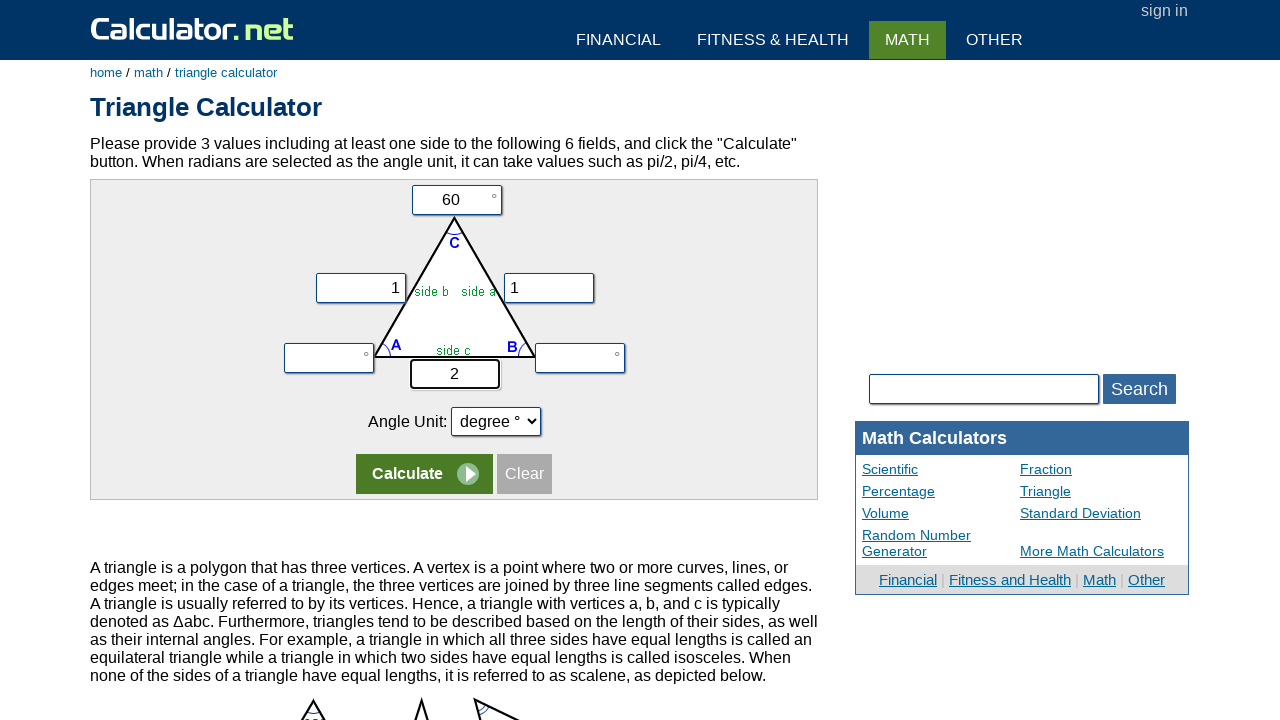

Clicked on angle C input field at (456, 200) on input[name='vc']
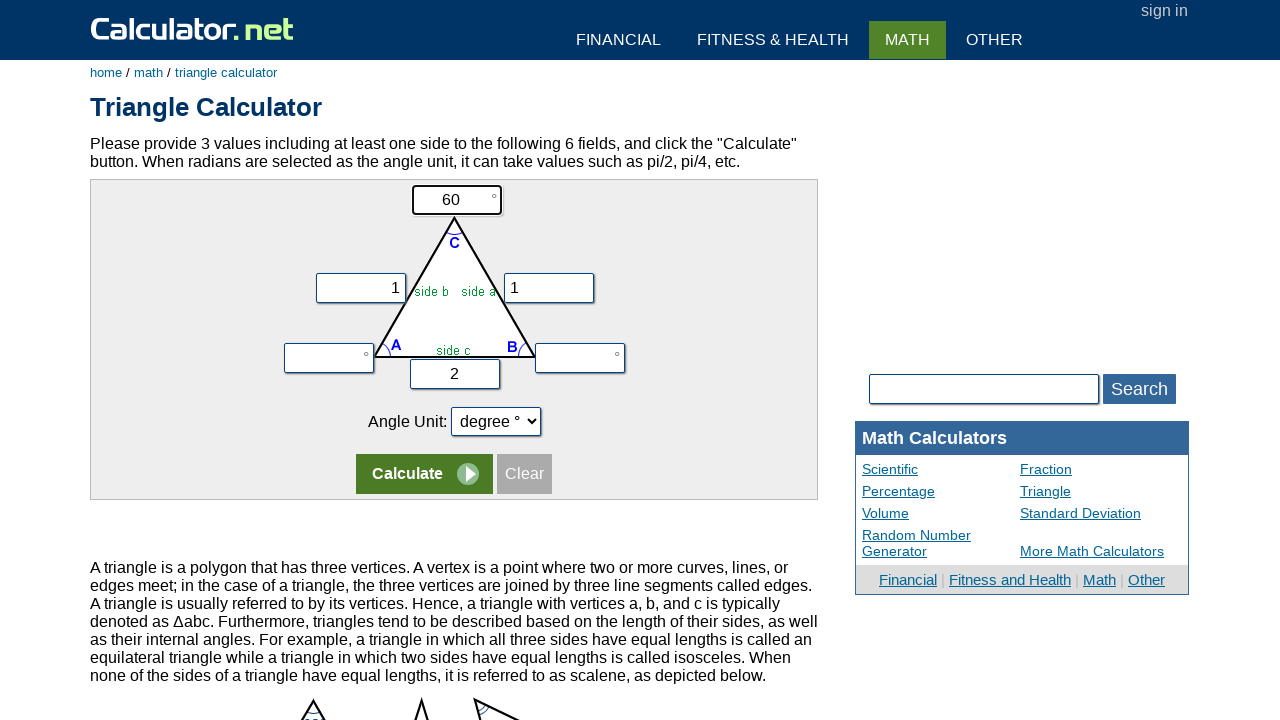

Filled angle C field with value 1 on input[name='vc']
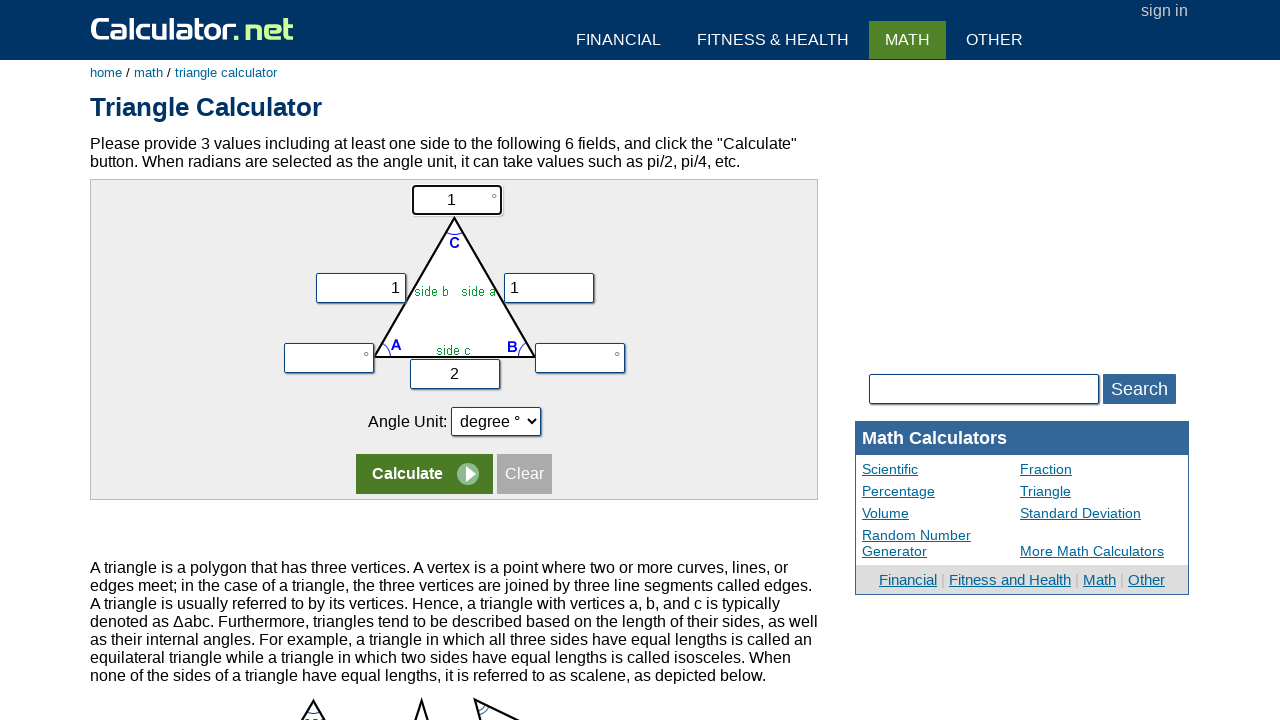

Clicked calculate button to compute triangle properties at (424, 474) on css=tr:nth-child(5) input
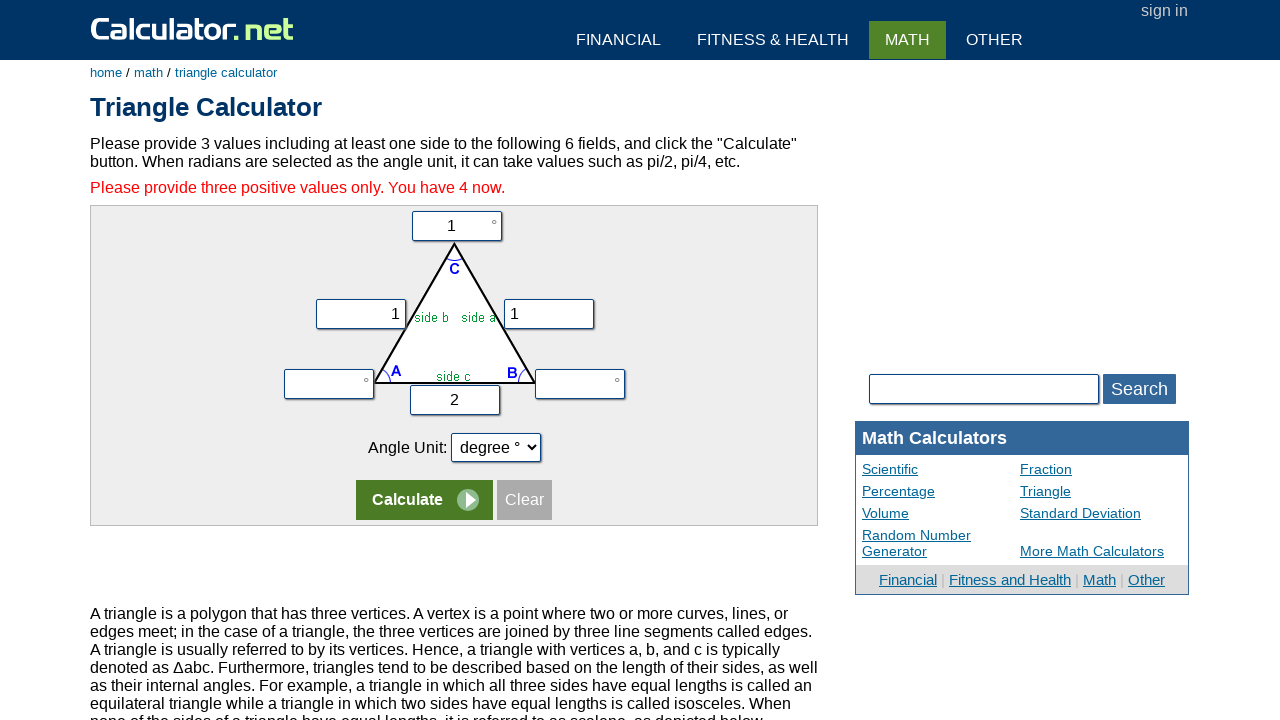

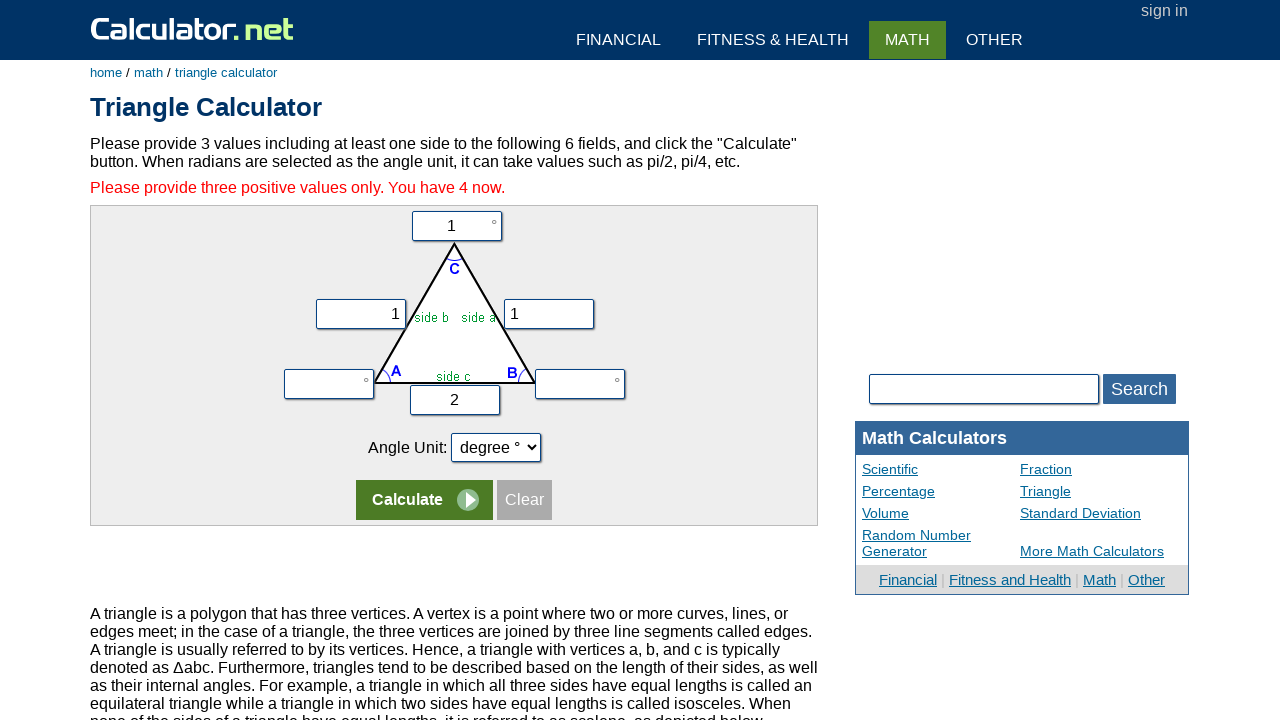